Tests filtering to display only active (incomplete) todo items

Starting URL: https://demo.playwright.dev/todomvc

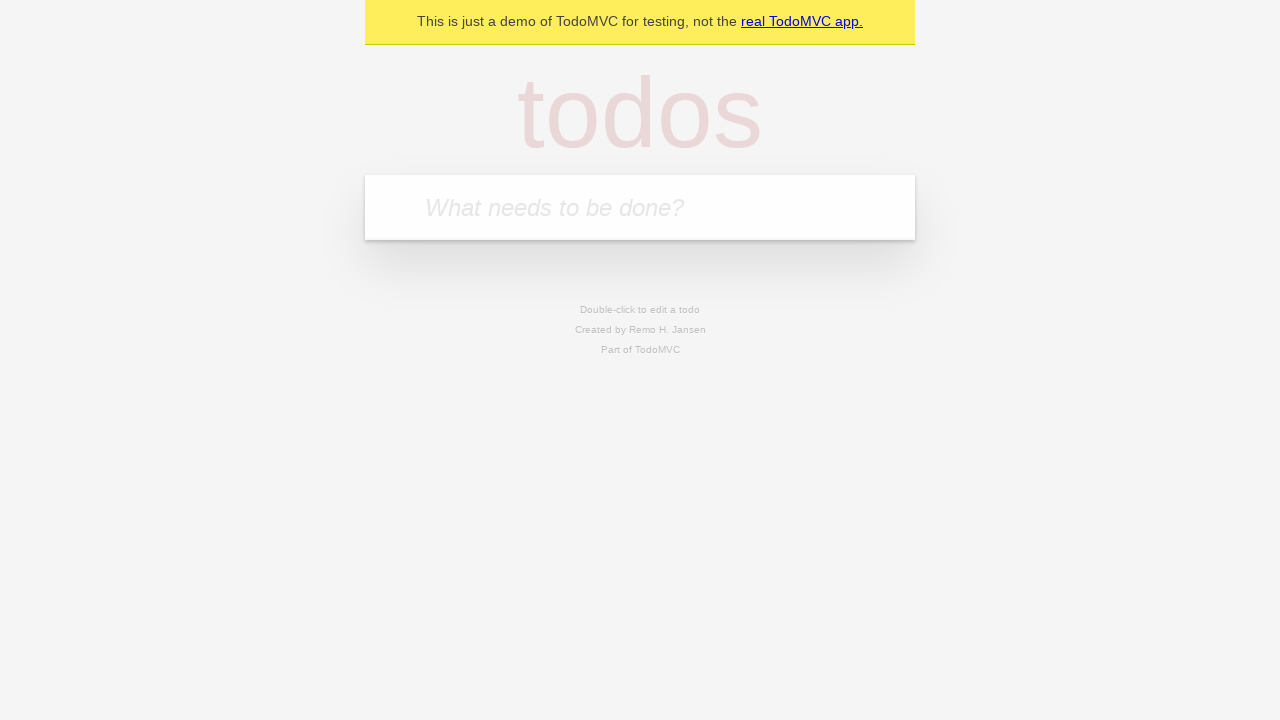

Filled todo input with 'buy some cheese' on internal:attr=[placeholder="What needs to be done?"i]
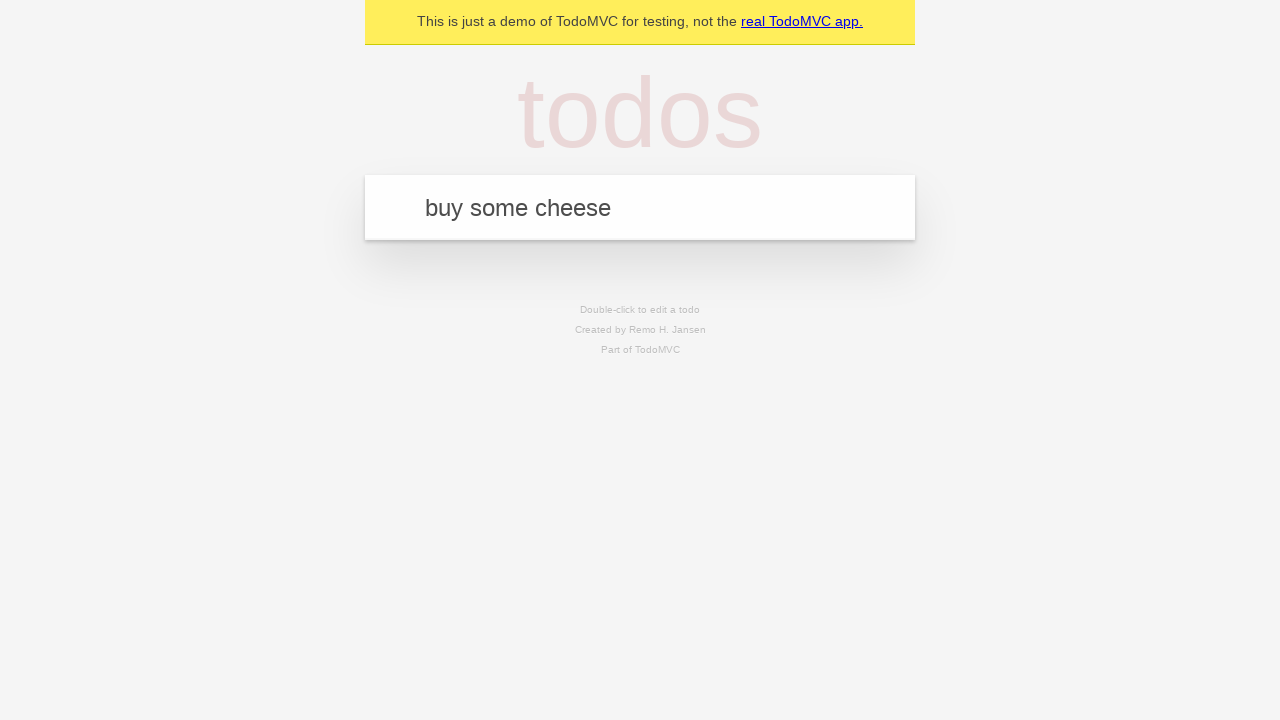

Pressed Enter to add first todo item on internal:attr=[placeholder="What needs to be done?"i]
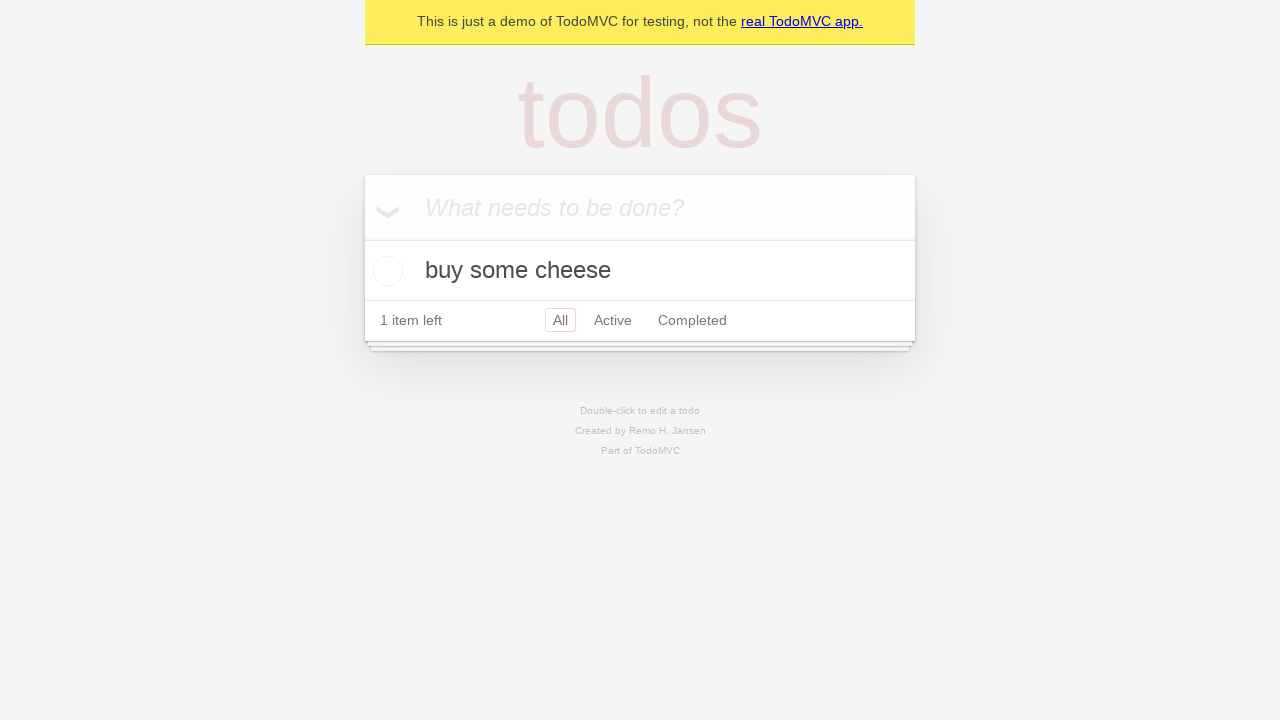

Filled todo input with 'feed the cat' on internal:attr=[placeholder="What needs to be done?"i]
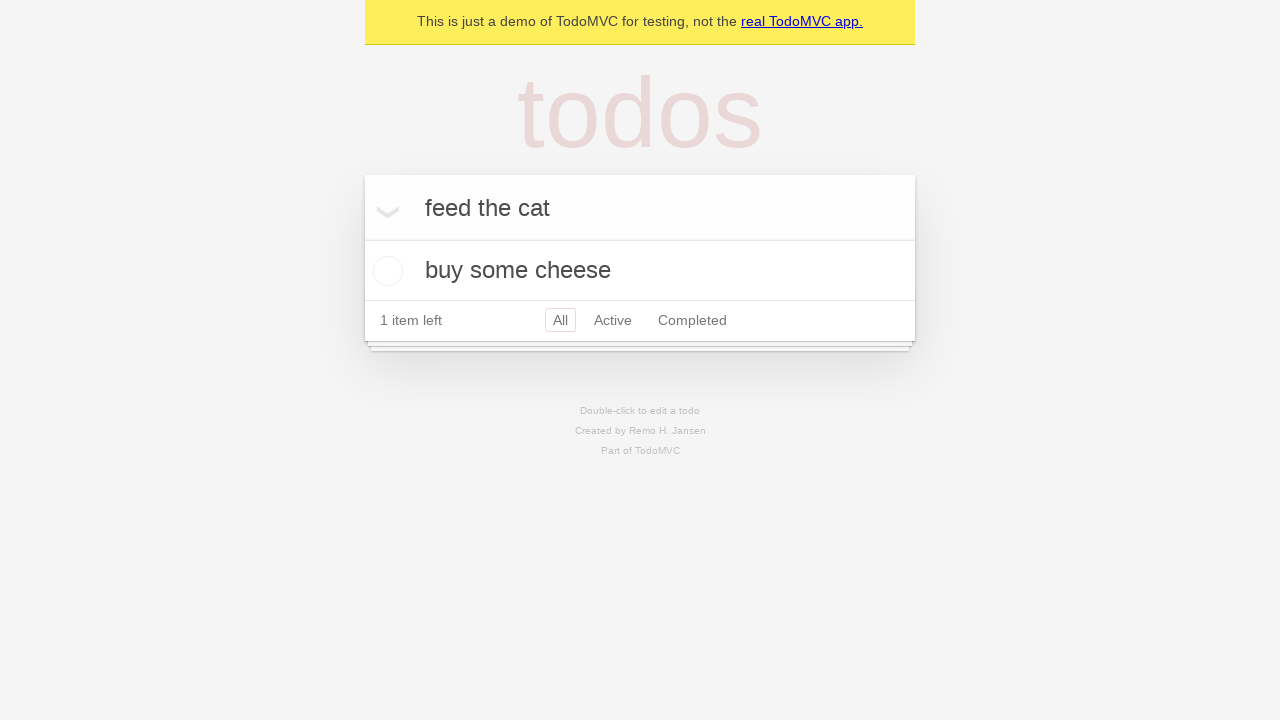

Pressed Enter to add second todo item on internal:attr=[placeholder="What needs to be done?"i]
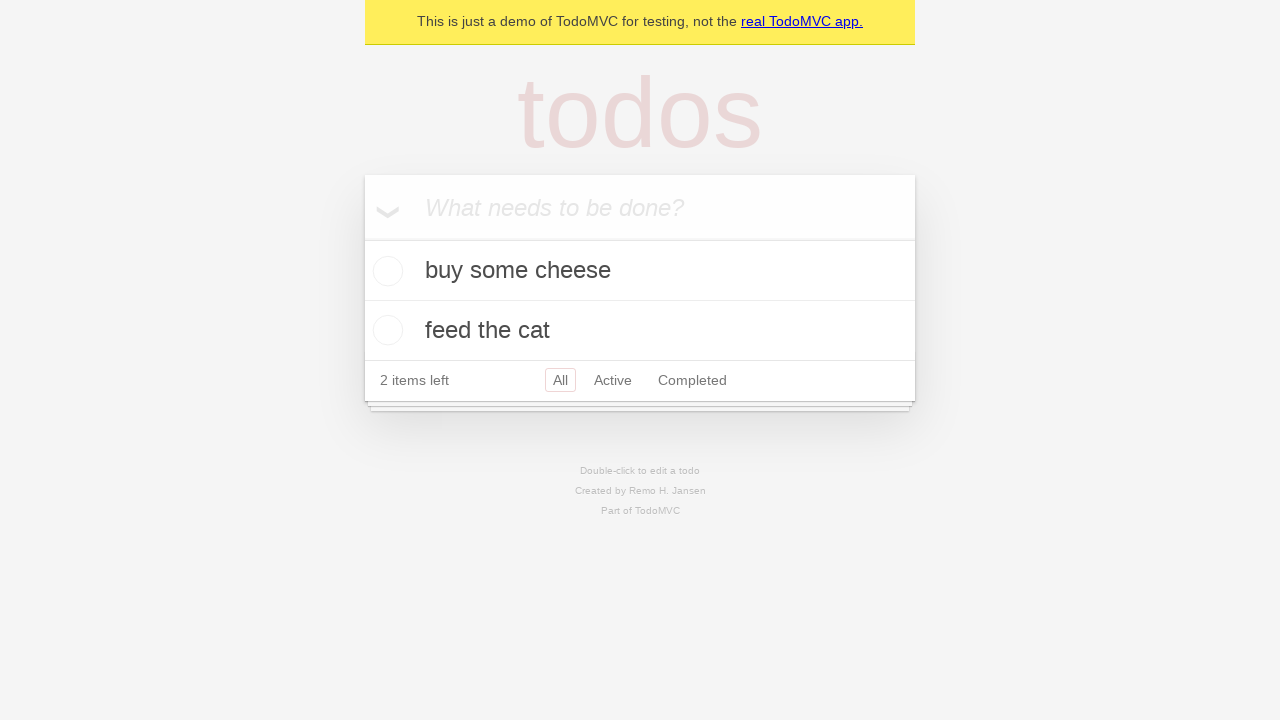

Filled todo input with 'book a doctors appointment' on internal:attr=[placeholder="What needs to be done?"i]
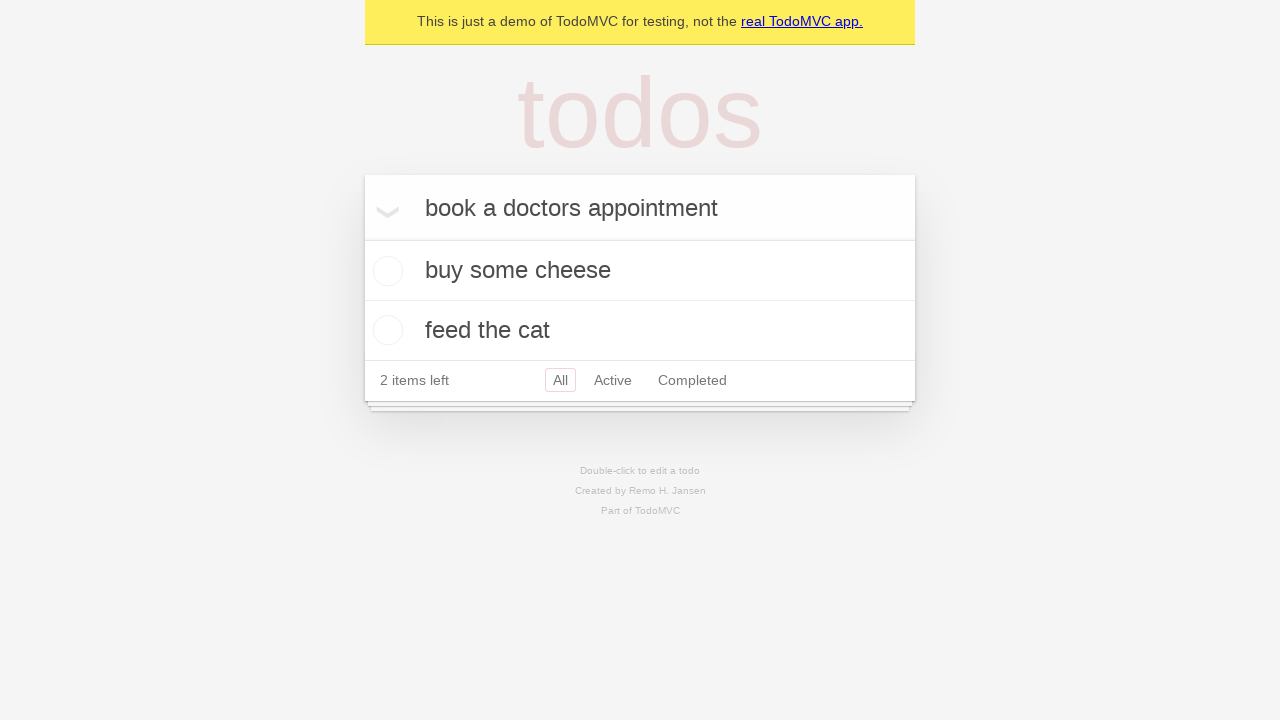

Pressed Enter to add third todo item on internal:attr=[placeholder="What needs to be done?"i]
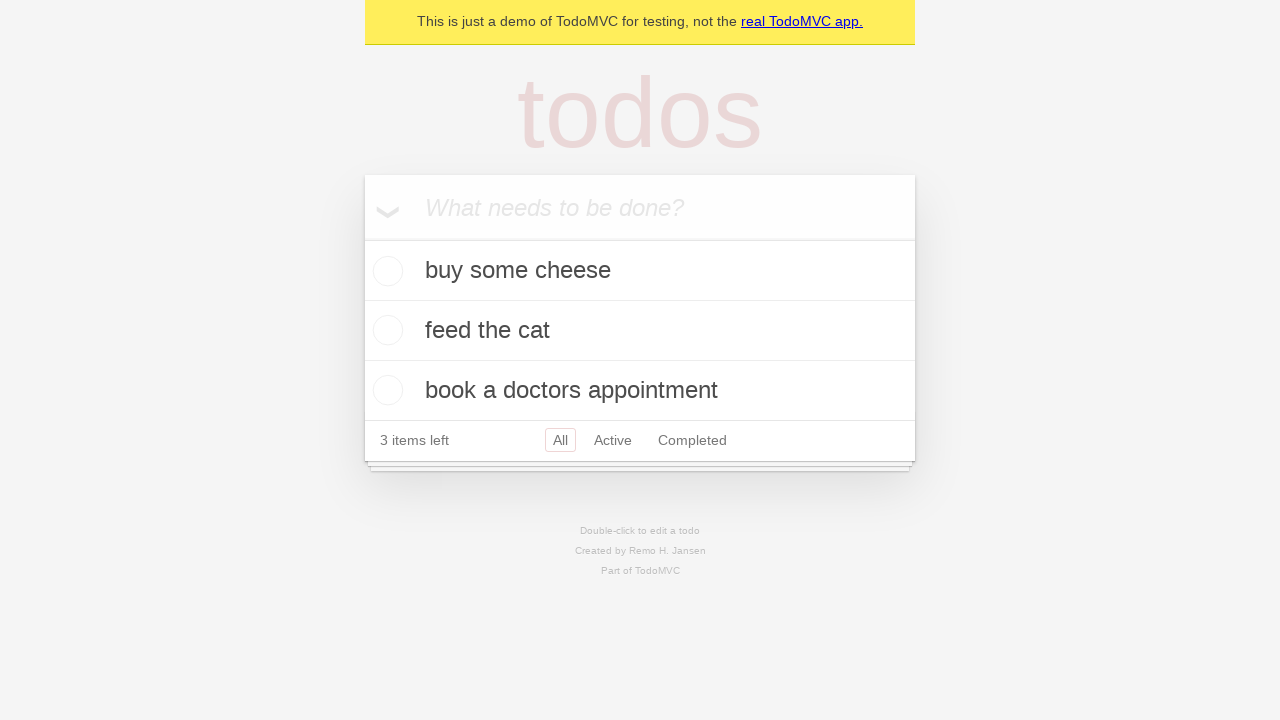

Checked the second todo item ('feed the cat') as complete at (385, 330) on internal:testid=[data-testid="todo-item"s] >> nth=1 >> internal:role=checkbox
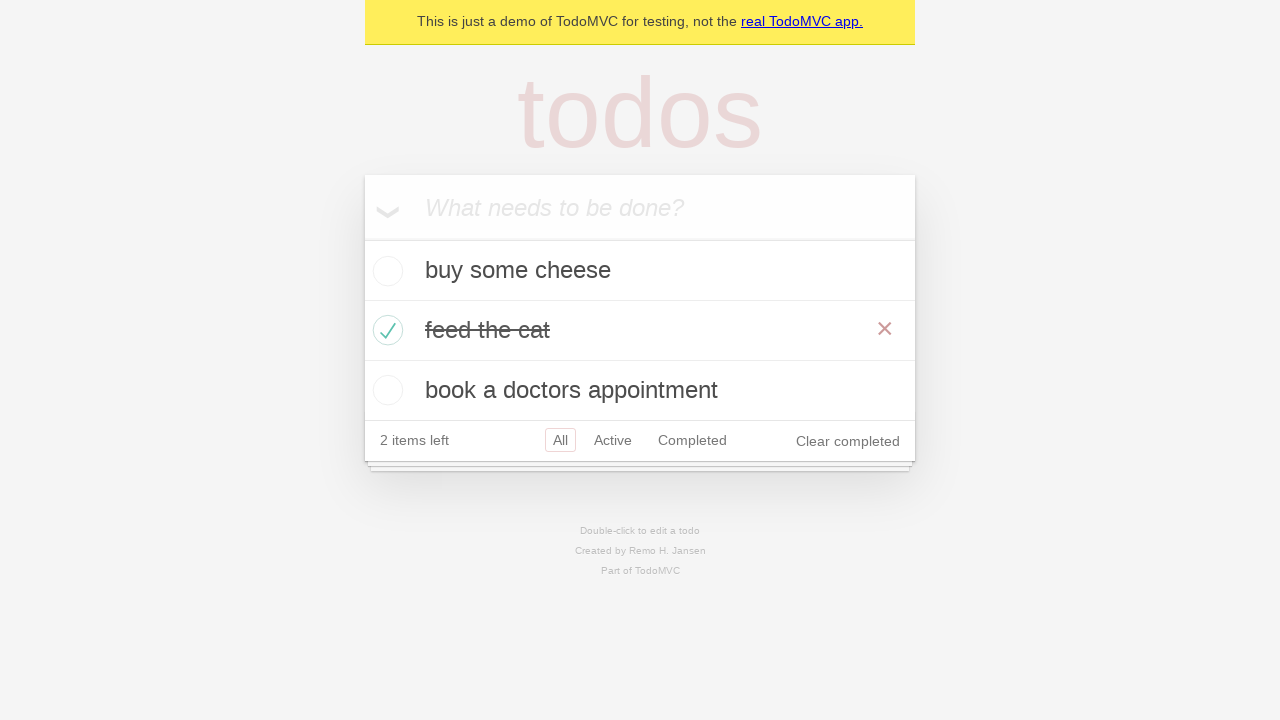

Clicked Active filter to display only incomplete items at (613, 440) on internal:role=link[name="Active"i]
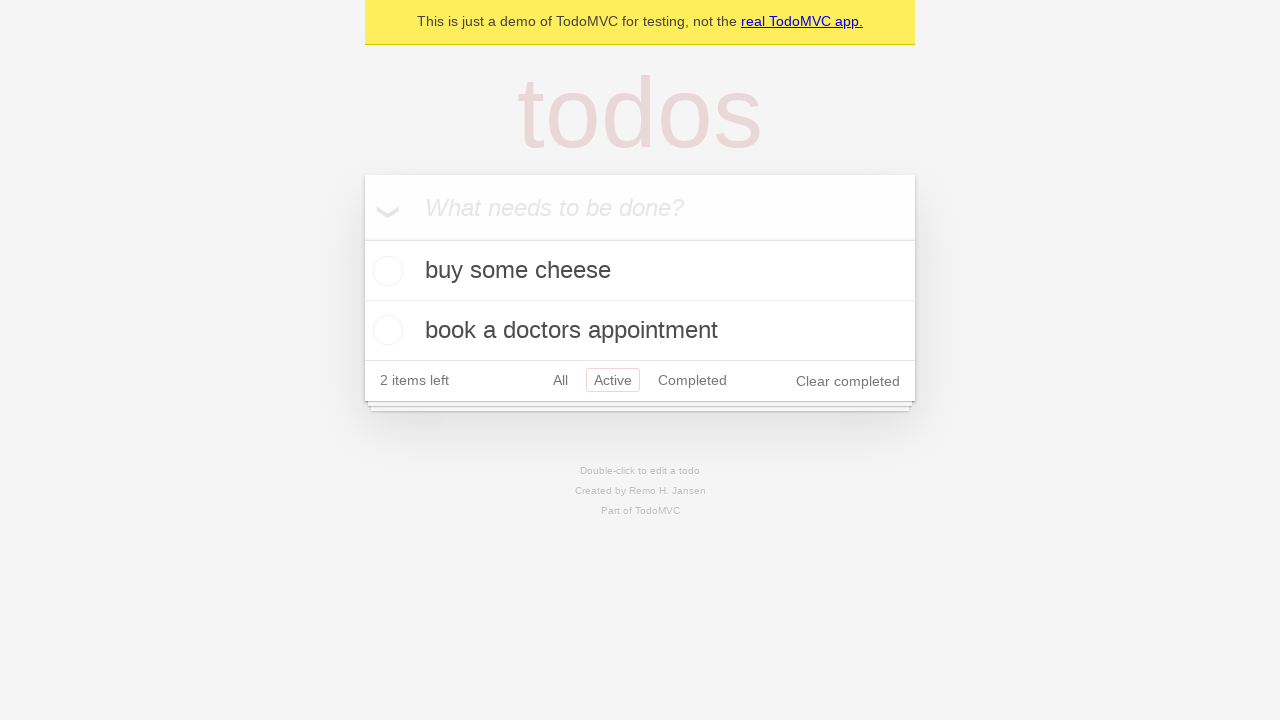

Filtered todo list loaded showing only active items
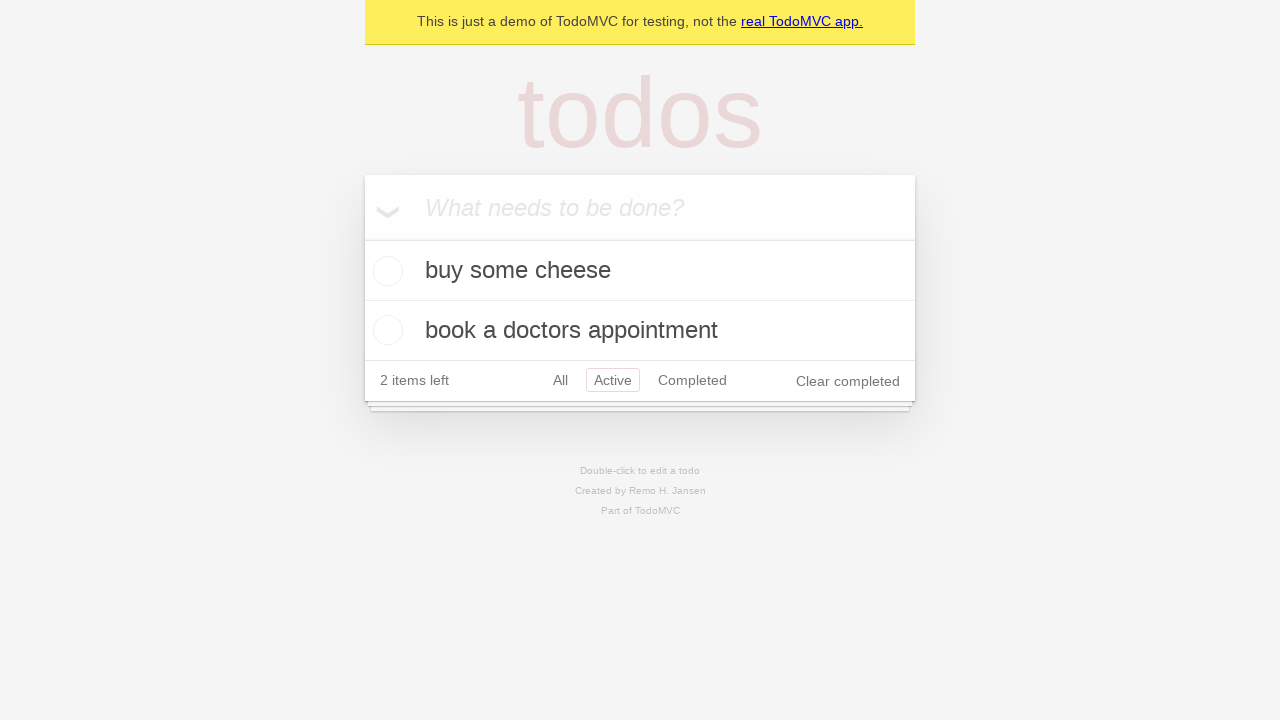

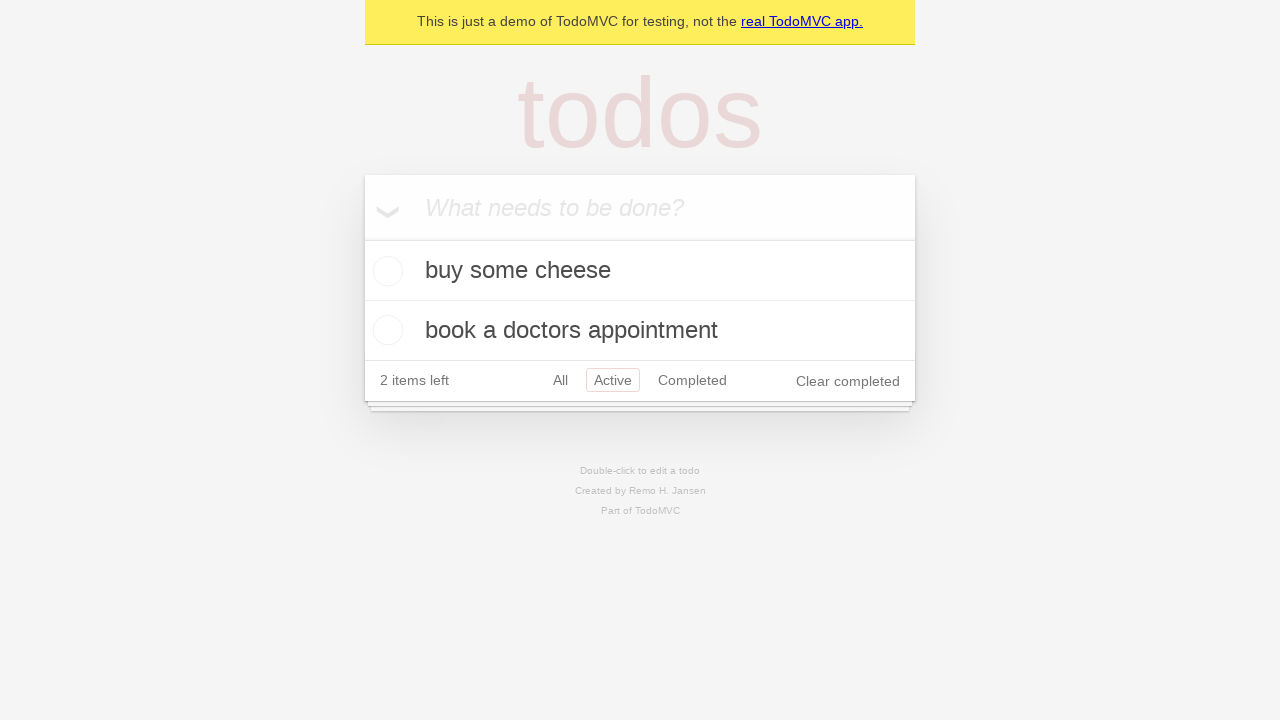